Tests multi-window handling by clicking a button that opens multiple windows, switching between them, and interacting with various alert types (simple, confirm, prompt) on the alert page.

Starting URL: https://letcode.in/window

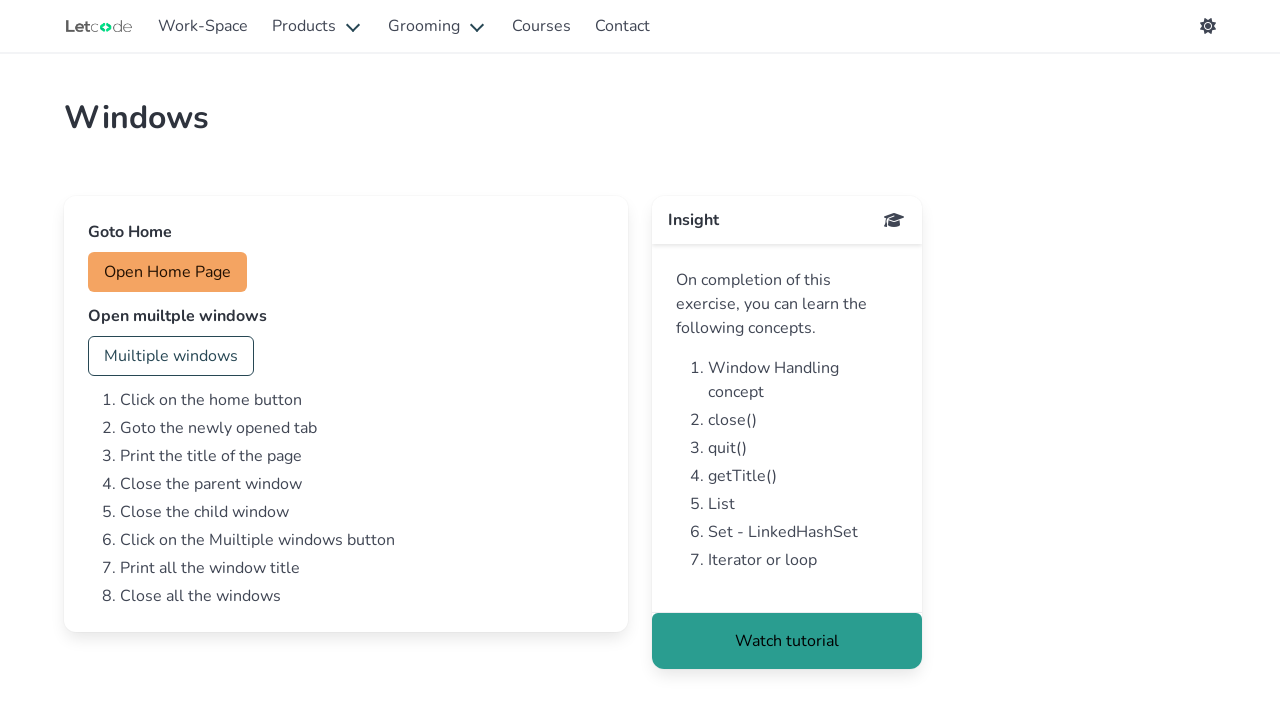

Clicked button to open multiple windows at (171, 356) on #multi
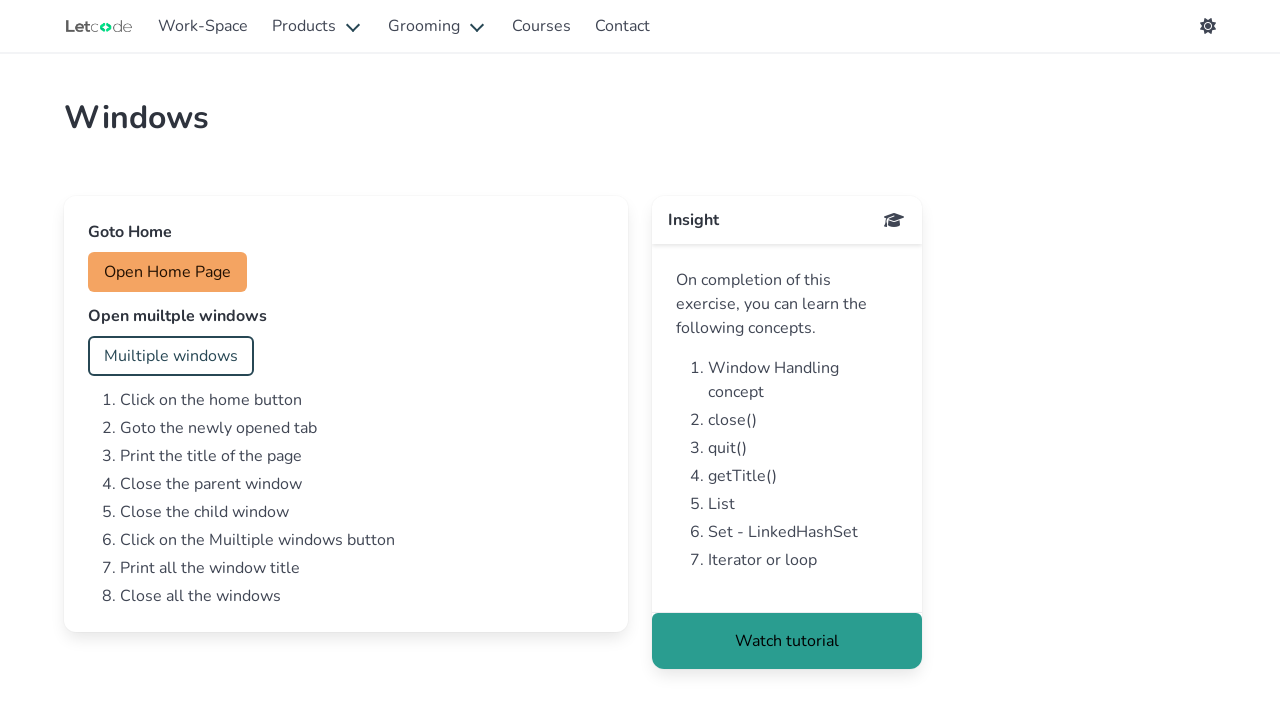

Waited for new windows to open
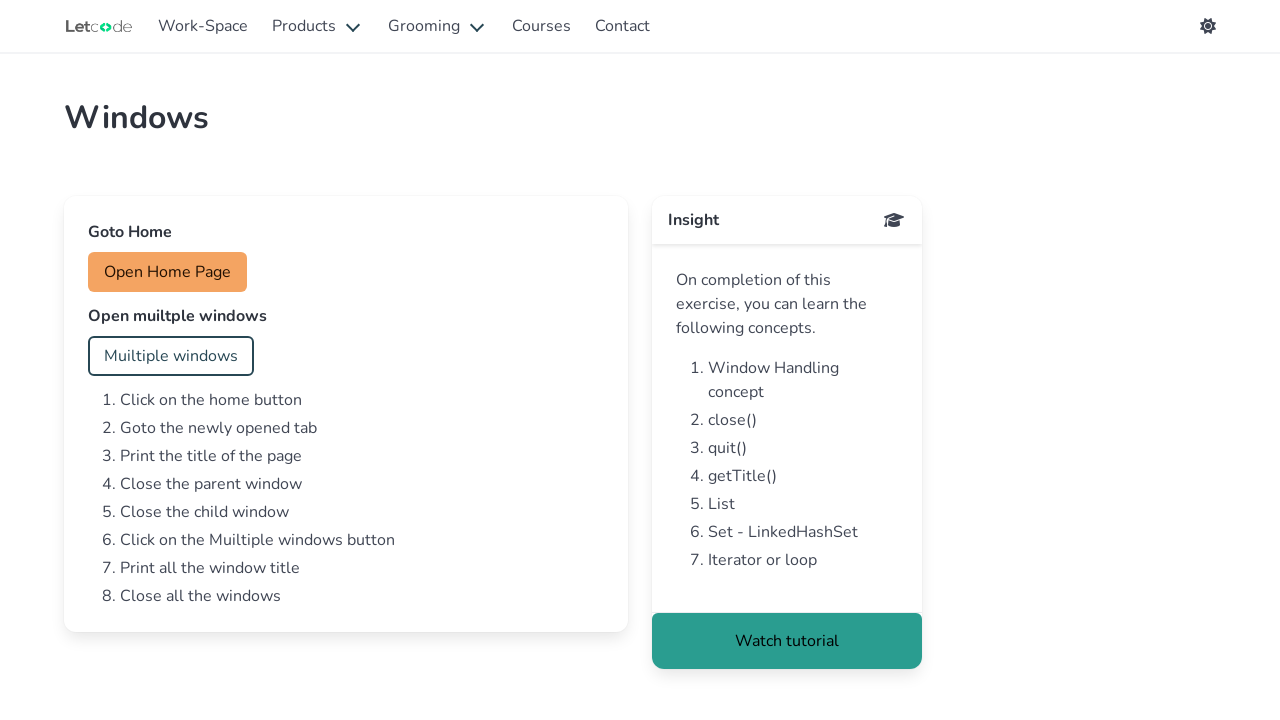

Retrieved all pages from context
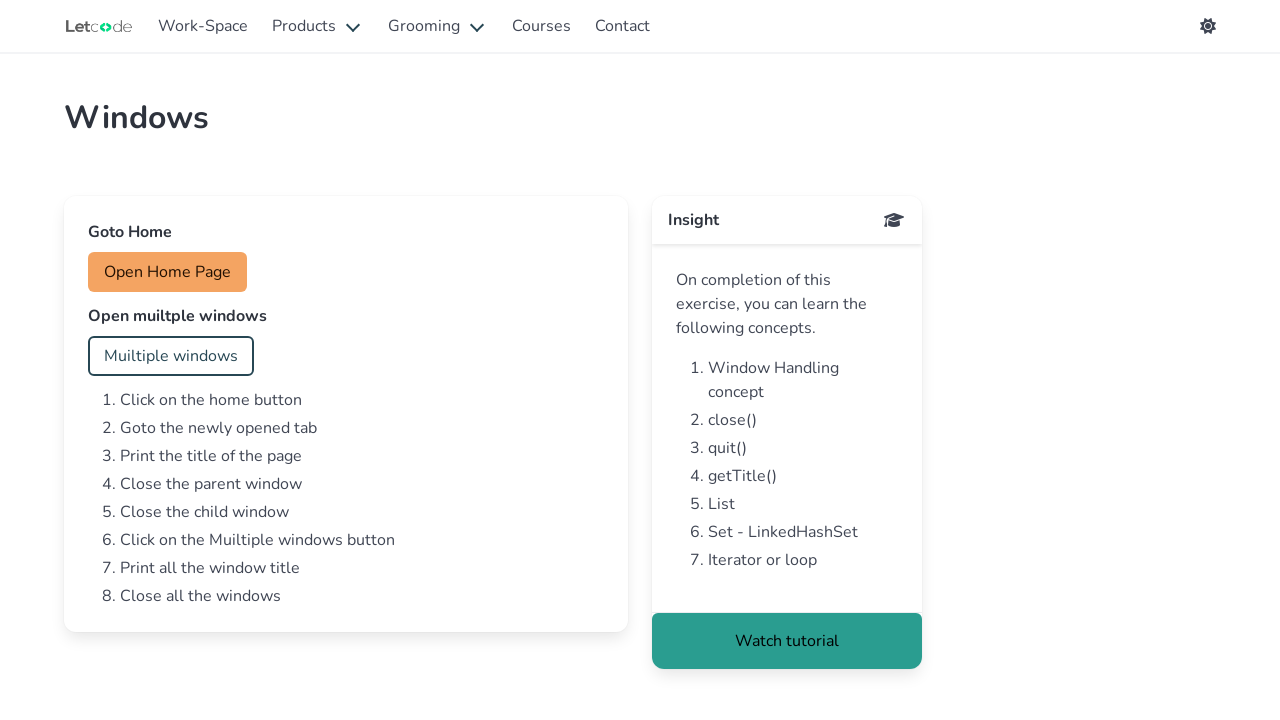

Checked page URL: https://letcode.in/window
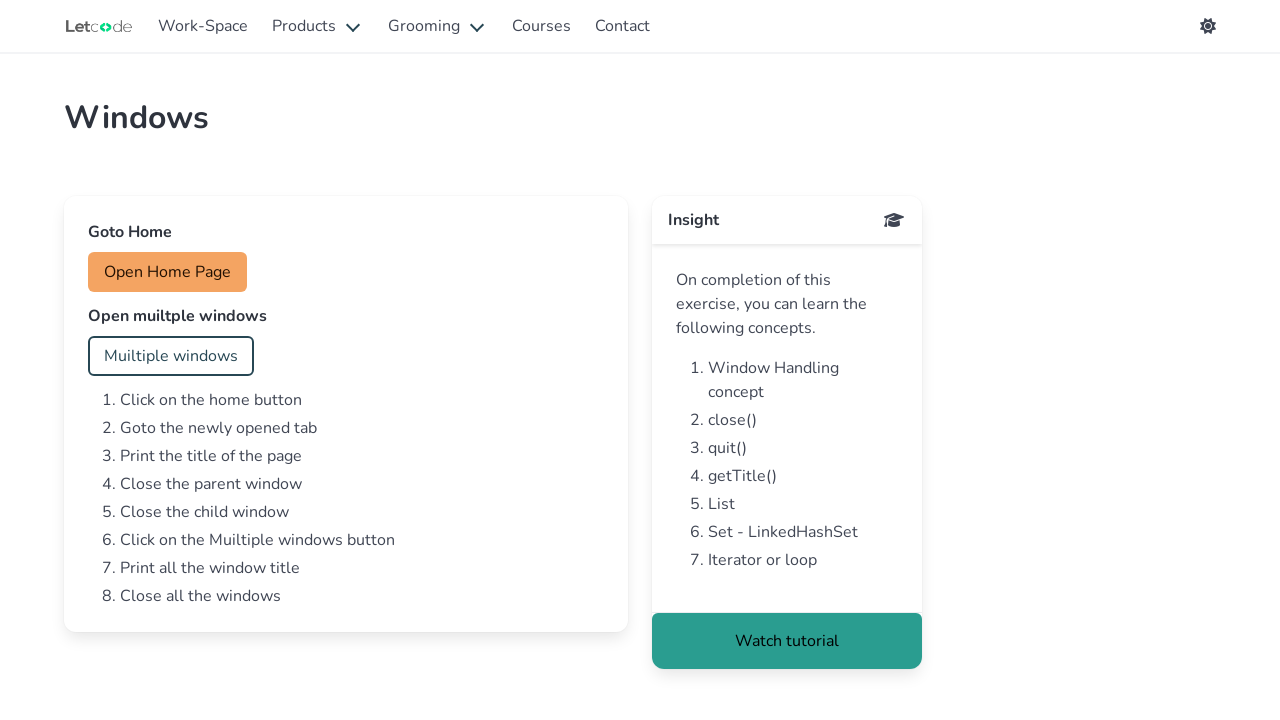

Checked page URL: https://letcode.in/alert
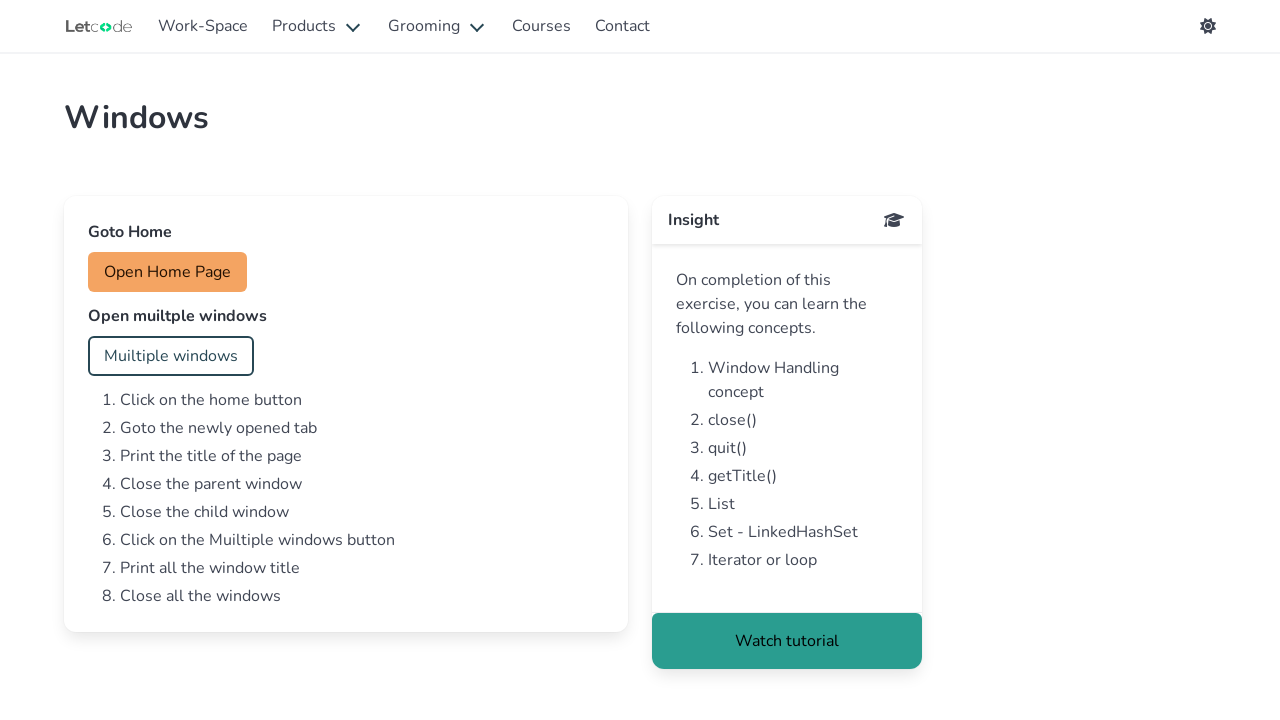

Clicked accept button for simple alert at (150, 272) on #accept
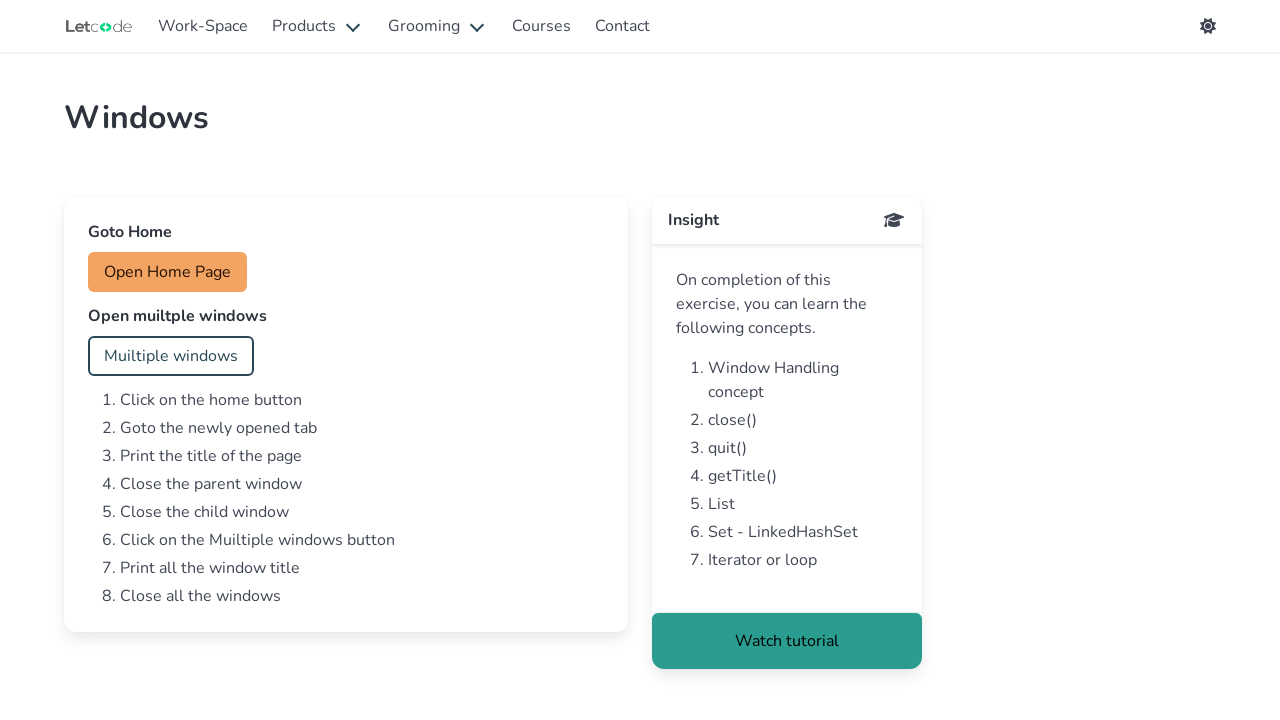

Set up dialog handler to accept simple alert
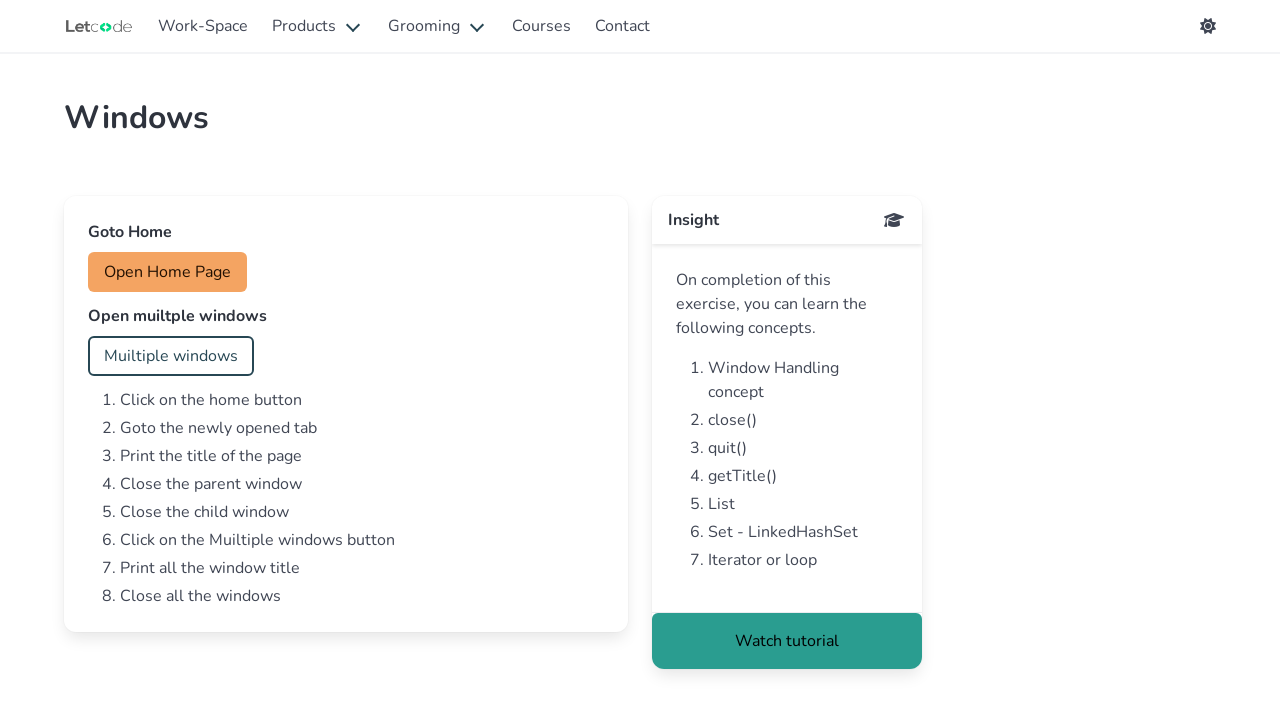

Clicked confirm button to trigger confirm alert at (154, 356) on #confirm
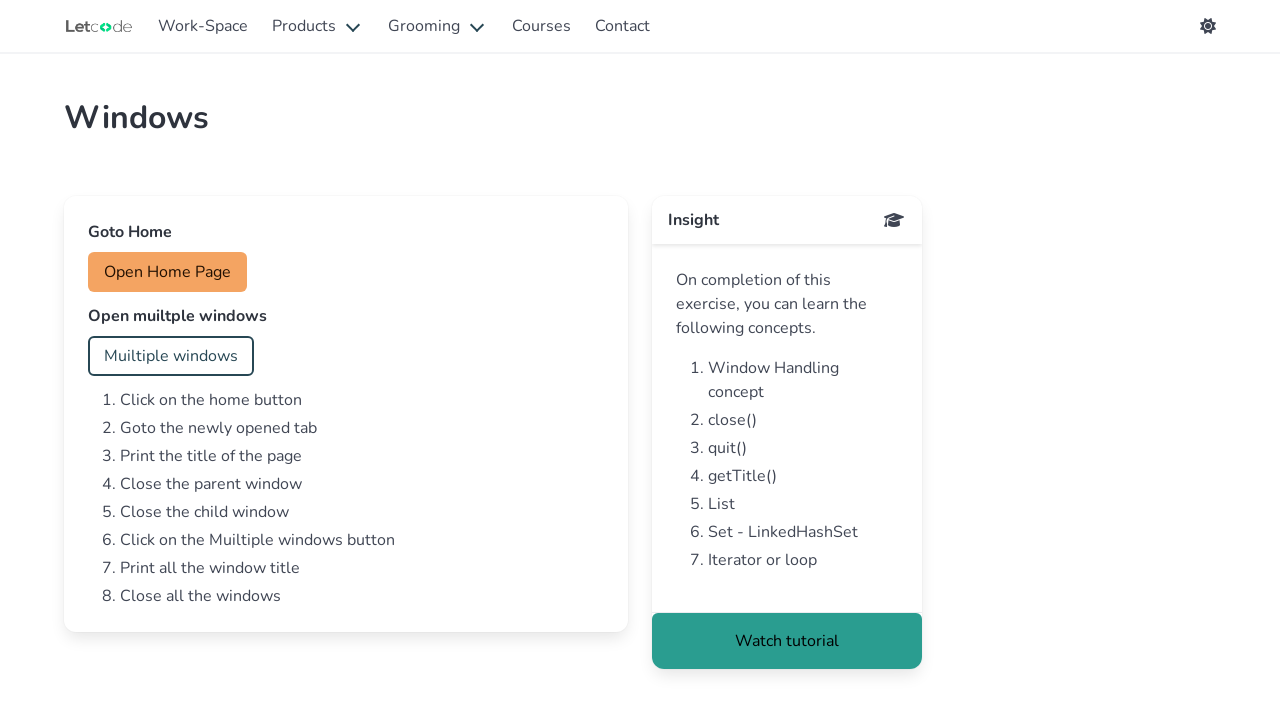

Set up dialog handler for prompt alert with text 'hhhhh'
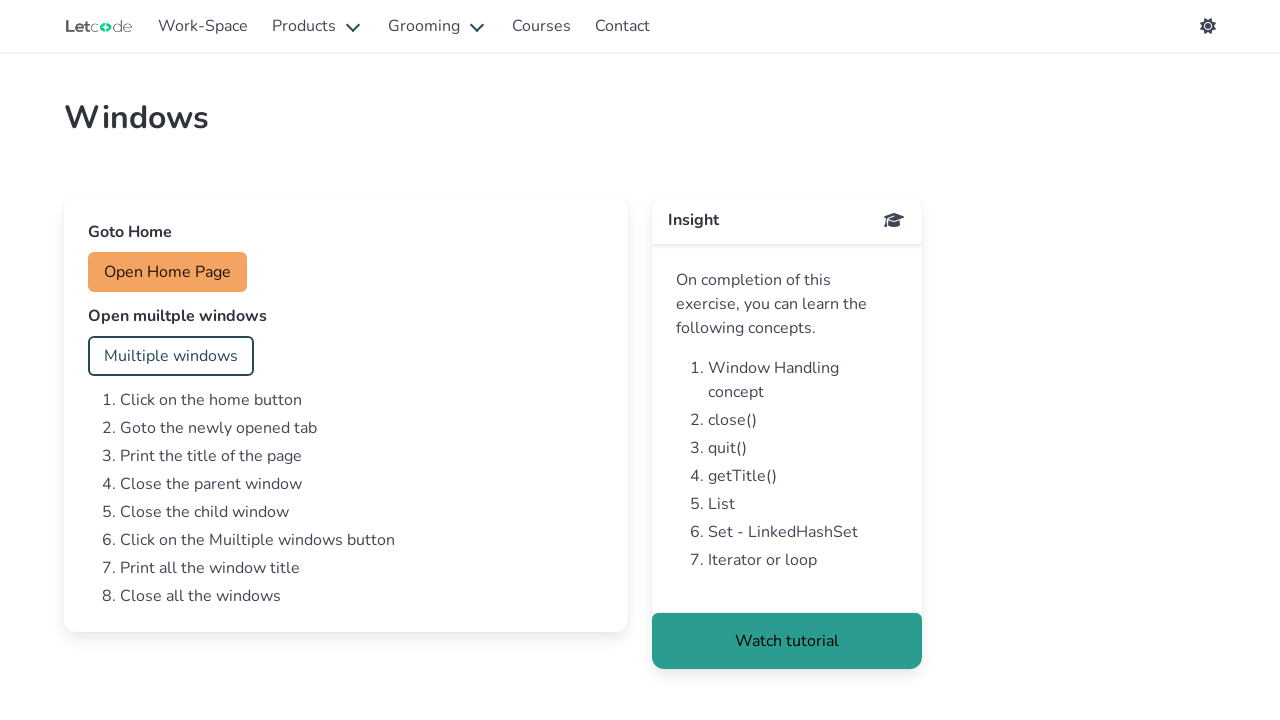

Clicked prompt button to trigger prompt alert at (152, 440) on #prompt
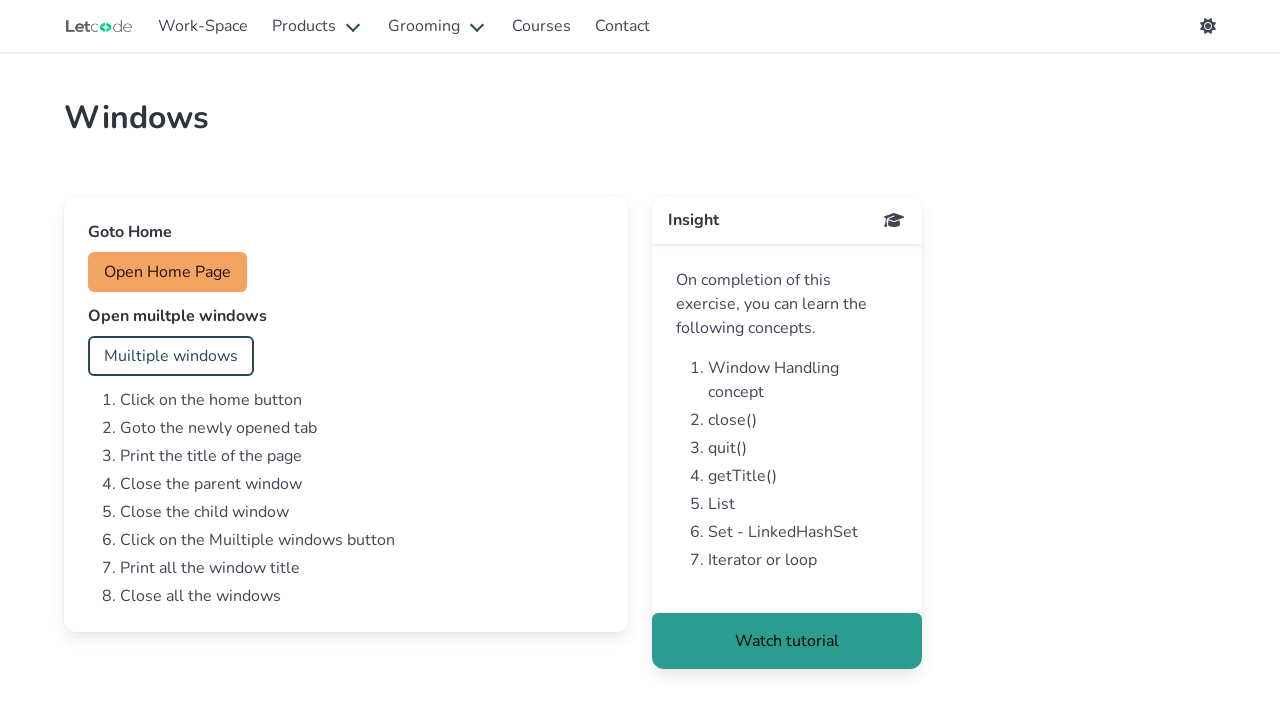

Waited for prompt alert handling to complete
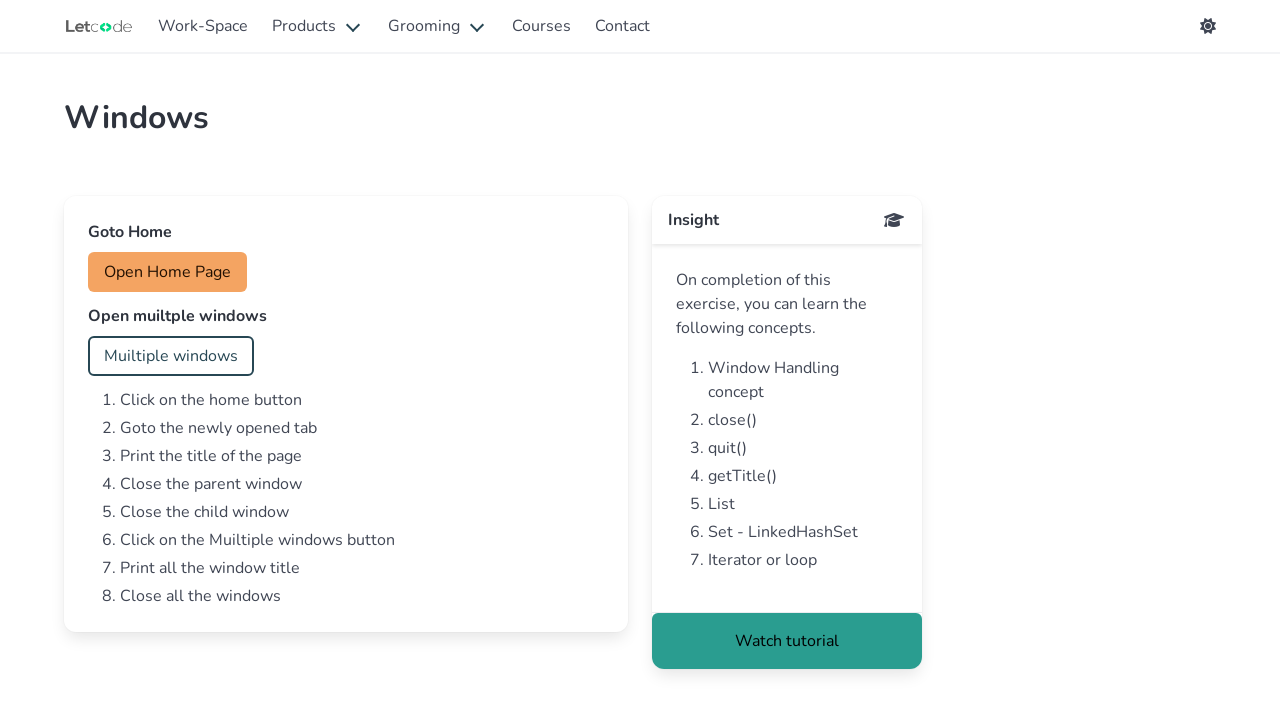

Checked page URL: https://letcode.in/dropdowns
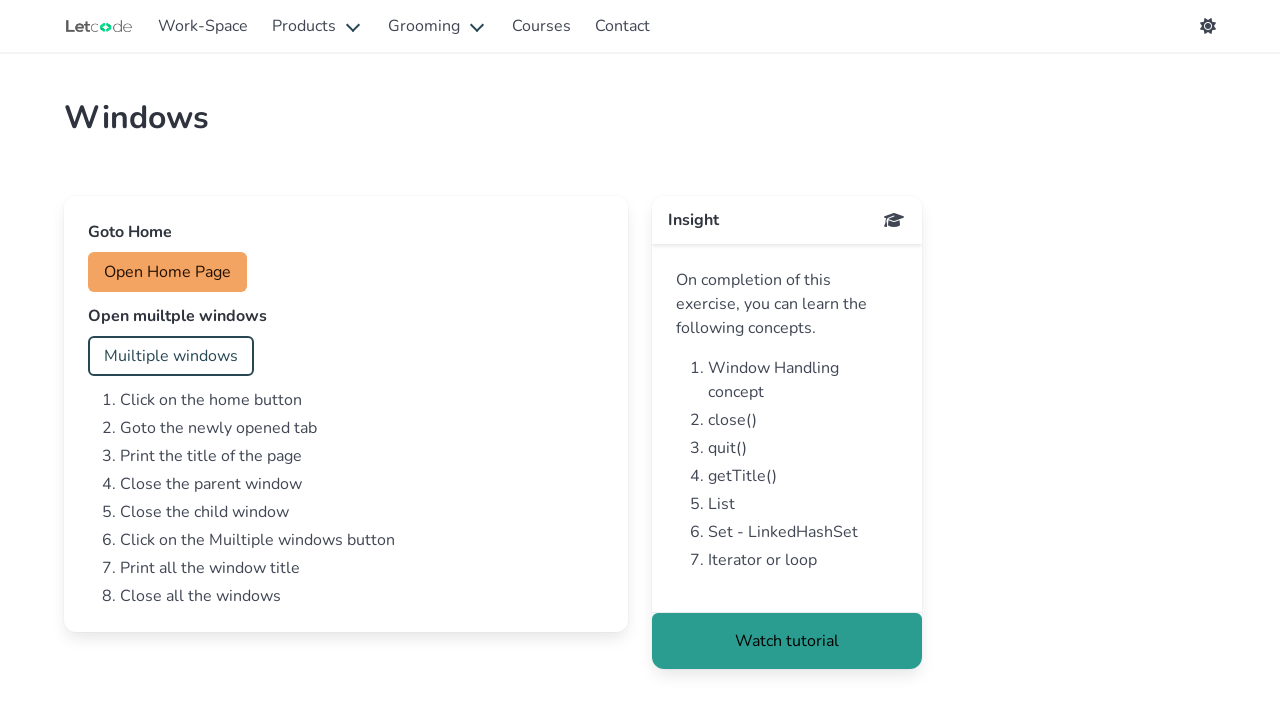

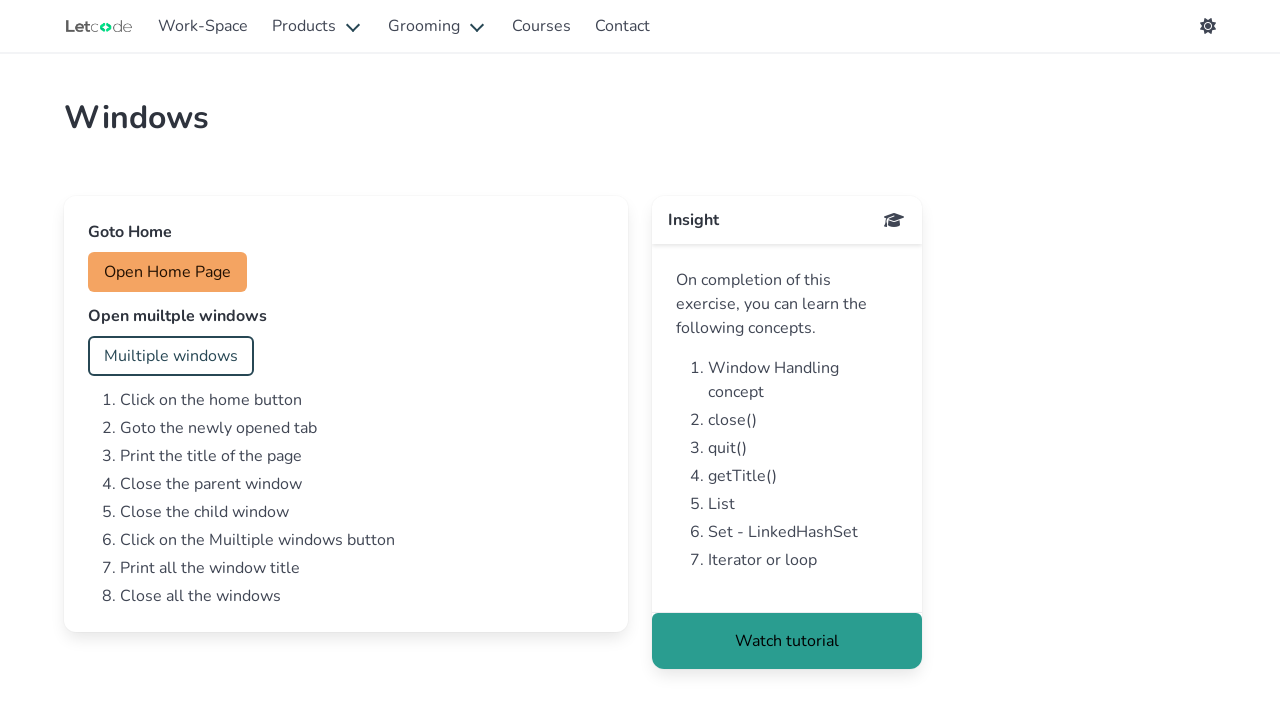